Tests Simplenote signup form validation by entering invalid and valid email addresses and verifying error messages and success states

Starting URL: https://simplenote.com/

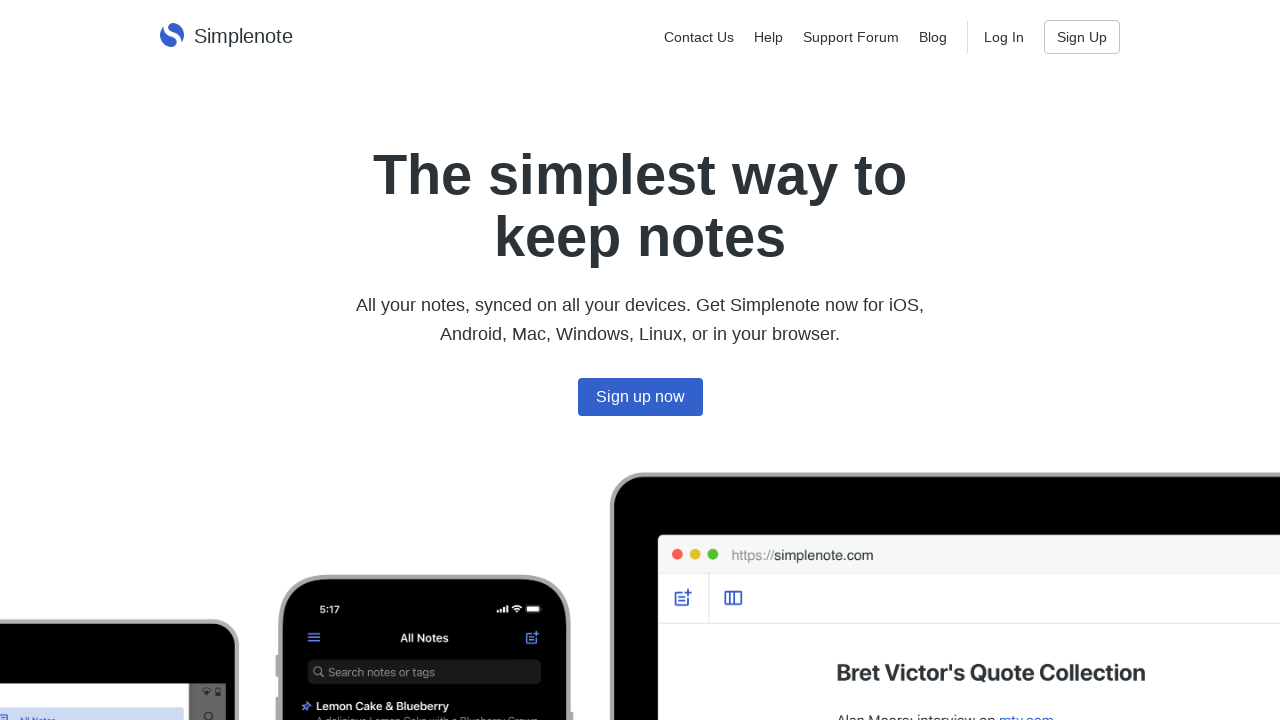

Clicked on signup link at (640, 397) on xpath=//a[@href='https://app.simplenote.com/signup/']/parent::div
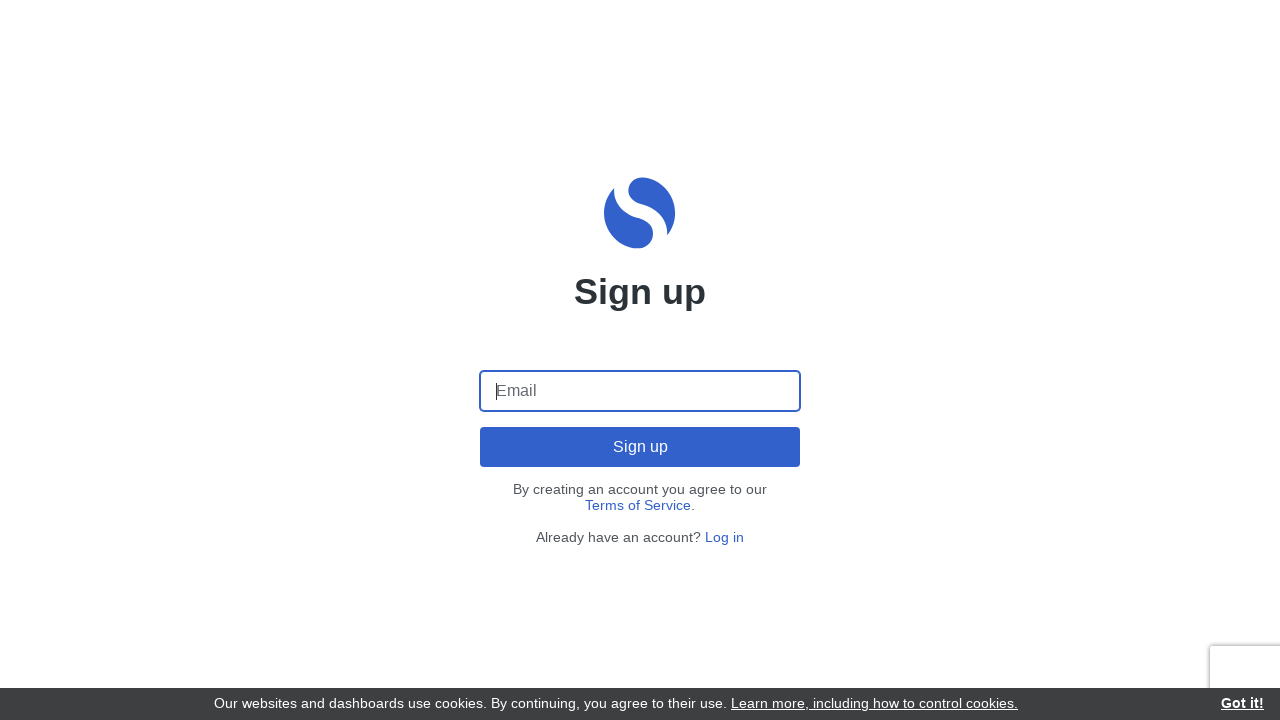

Entered invalid email '34' (missing @symbol) on xpath=//input[@id='email' and @placeholder='Email']
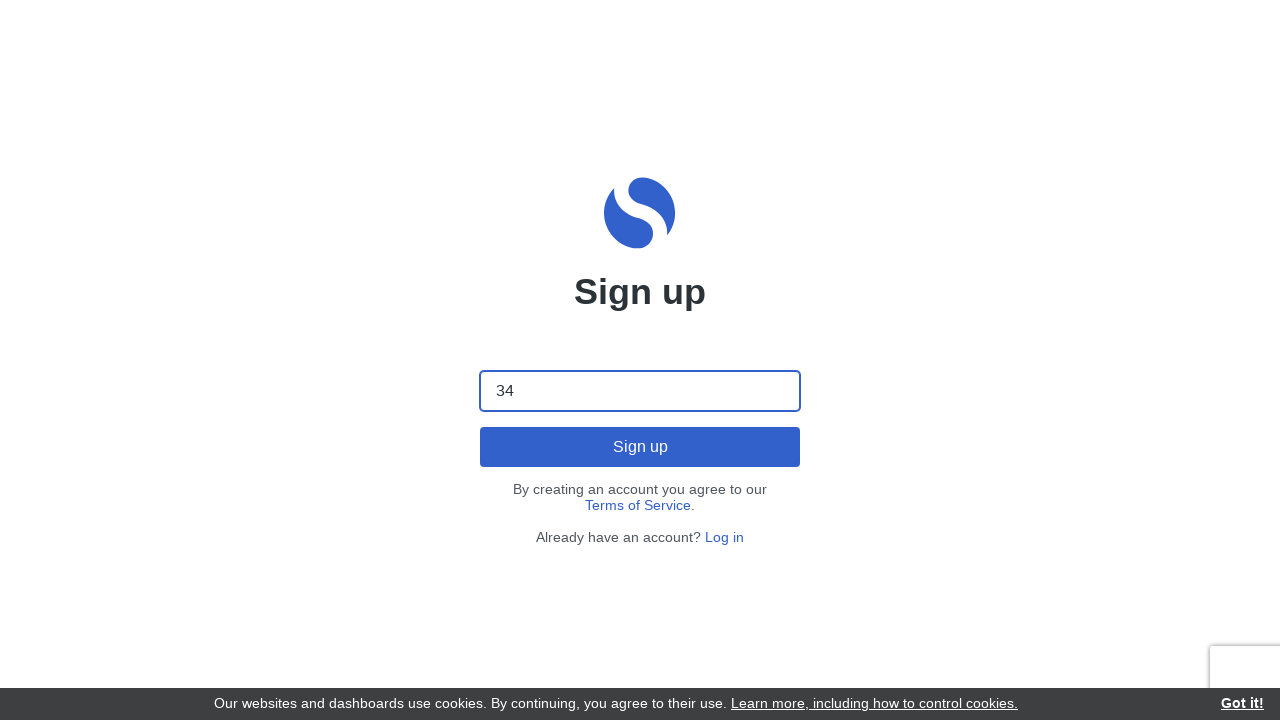

Clicked submit button with invalid email at (640, 447) on xpath=//input[@type='submit']
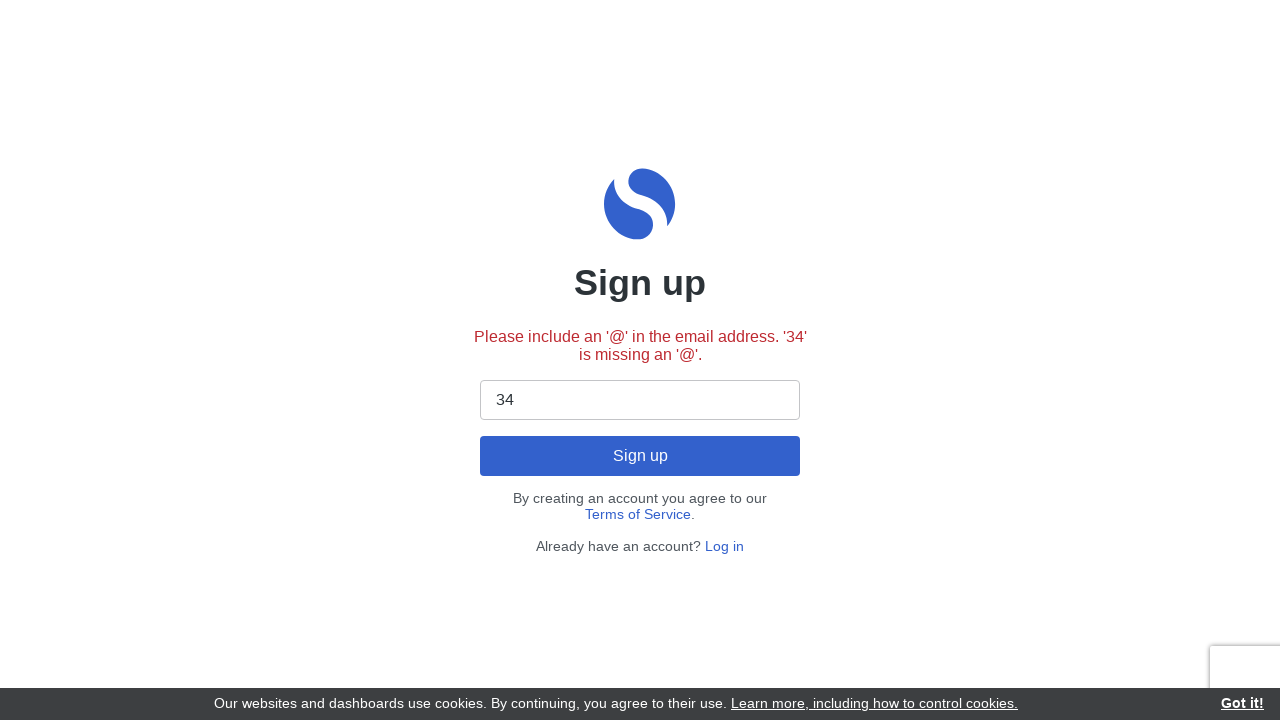

Error message appeared for invalid email
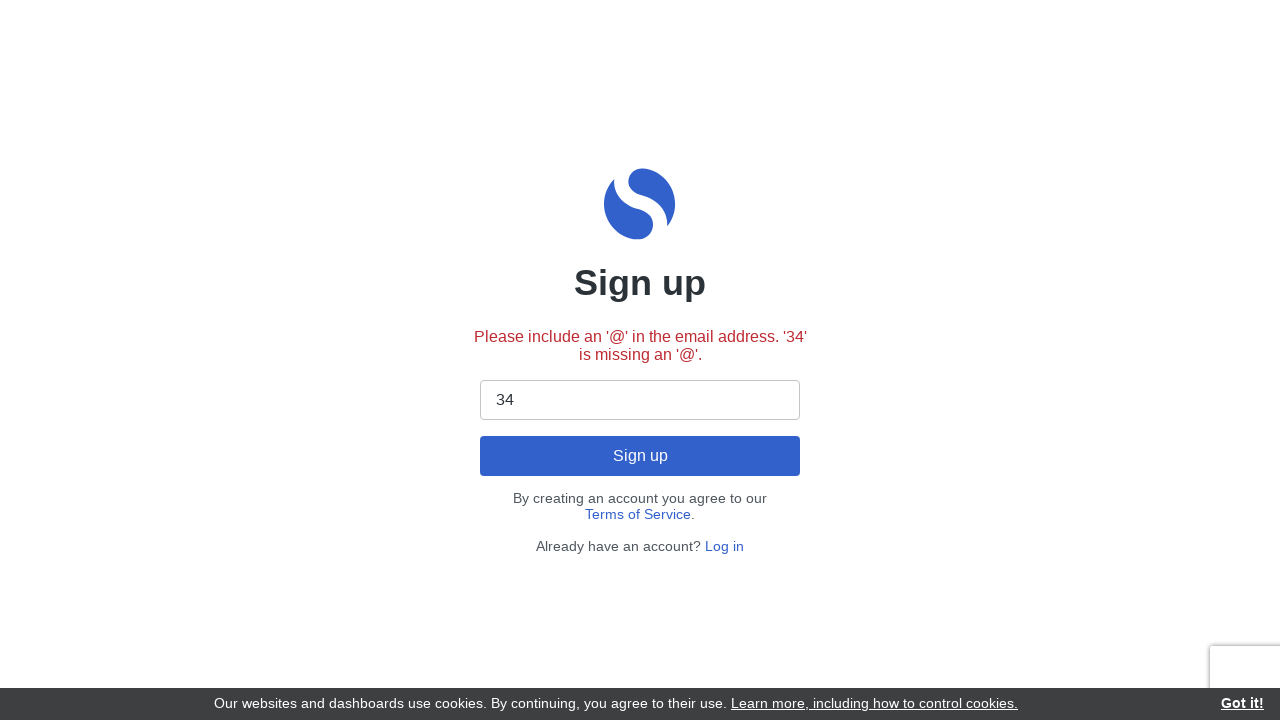

Entered valid email 'test123@example.com' on xpath=//input[@id='email' and @placeholder='Email']
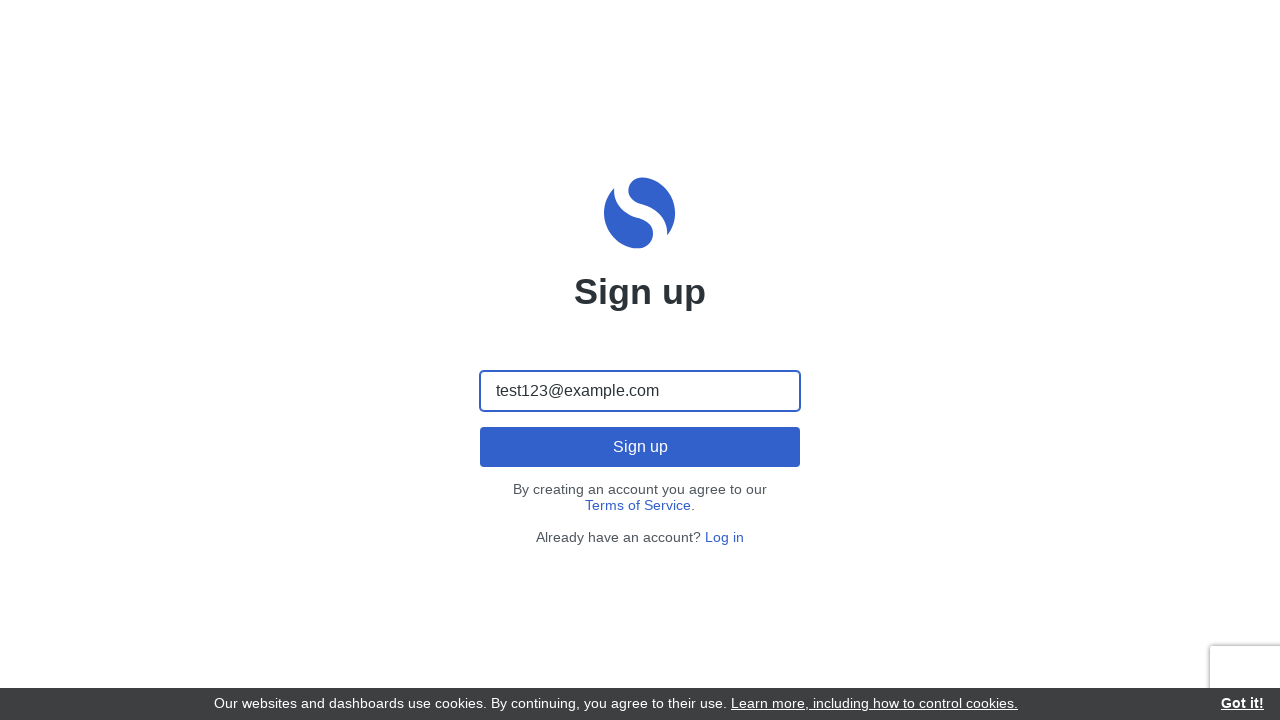

Clicked submit button with valid email at (640, 447) on xpath=//input[@type='submit']
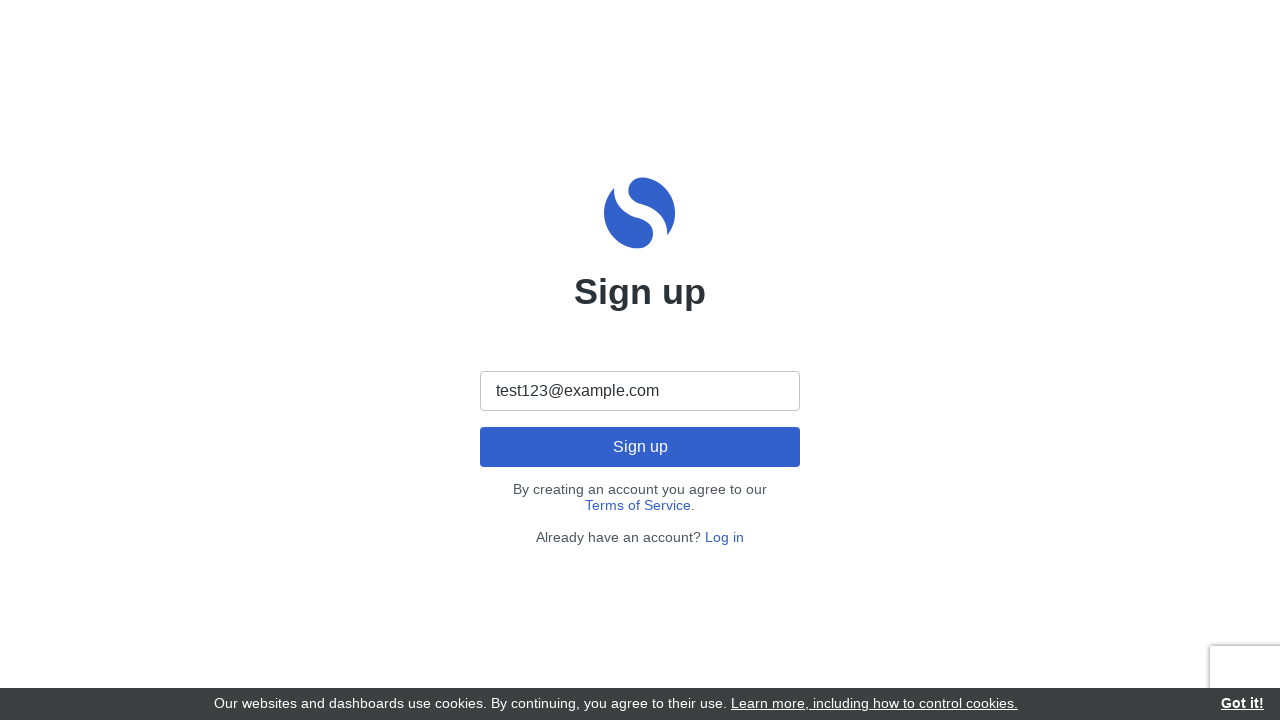

Support email link appeared indicating successful submission
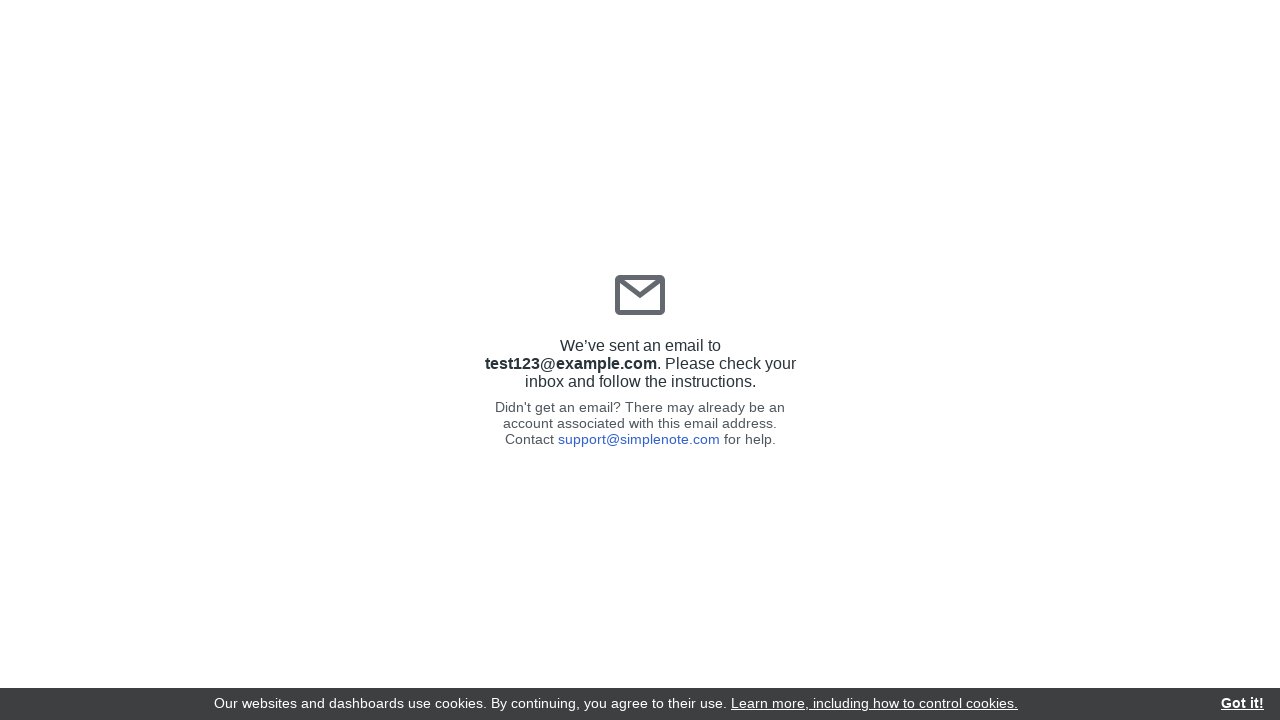

Success email element displayed, signup form validation test completed
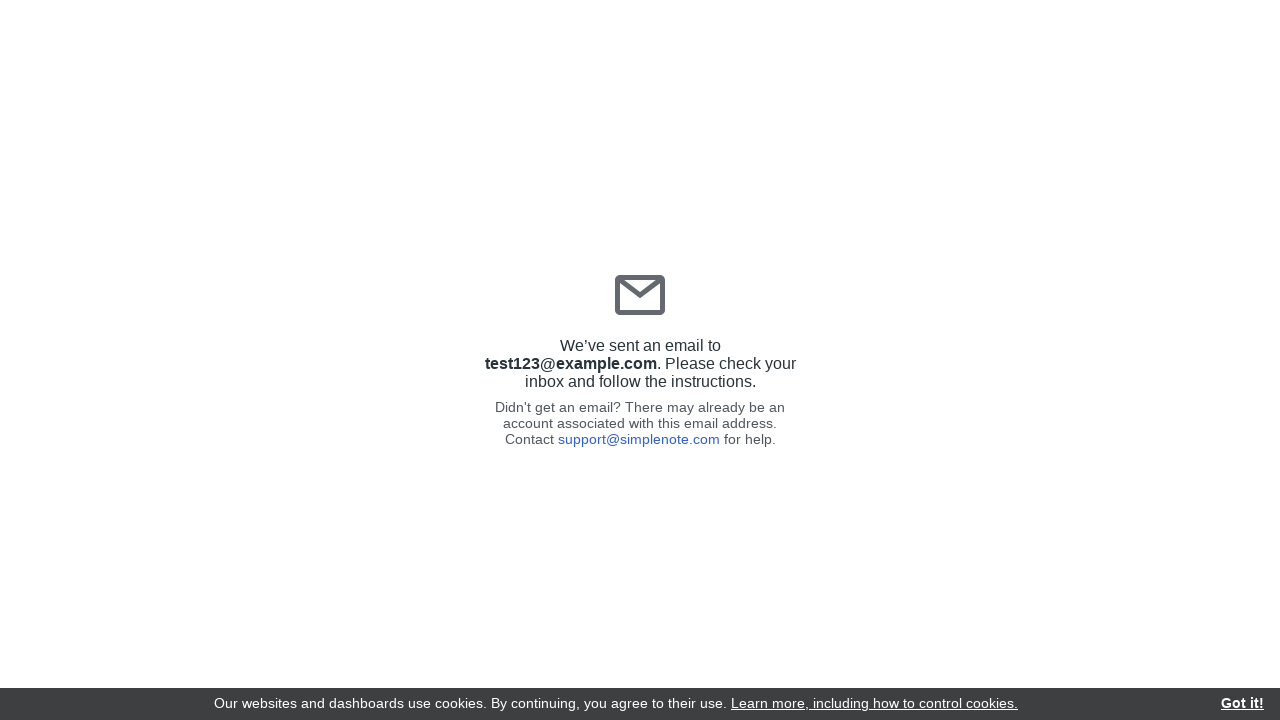

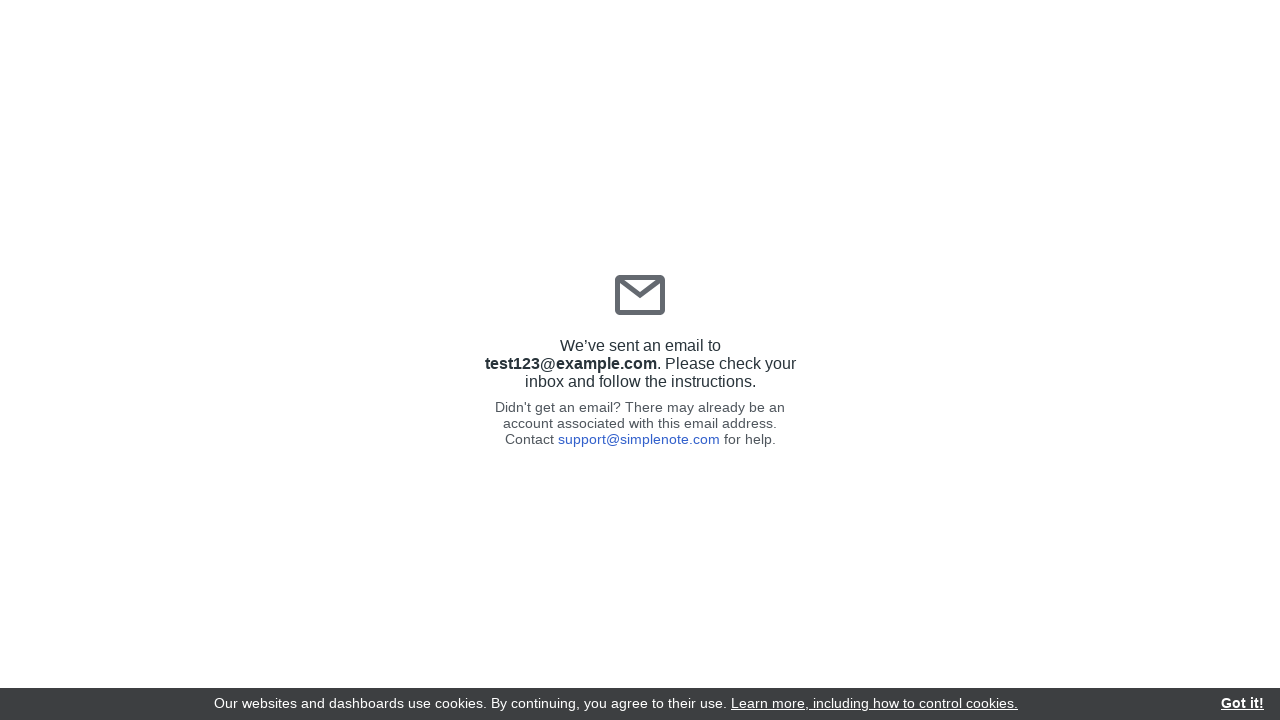